Creates a single new task in the TodoMVC application by filling the input field and pressing Enter, then verifies the task appears in the list.

Starting URL: https://demo.playwright.dev/todomvc/

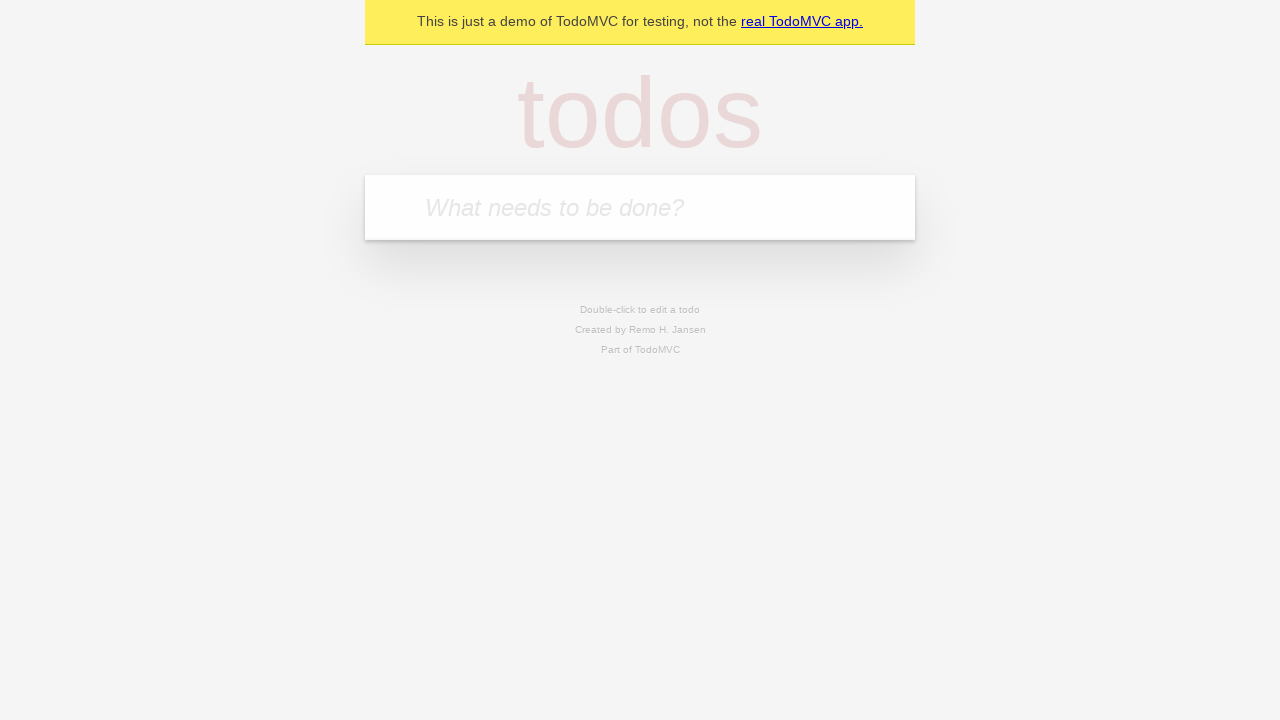

Navigated to TodoMVC application
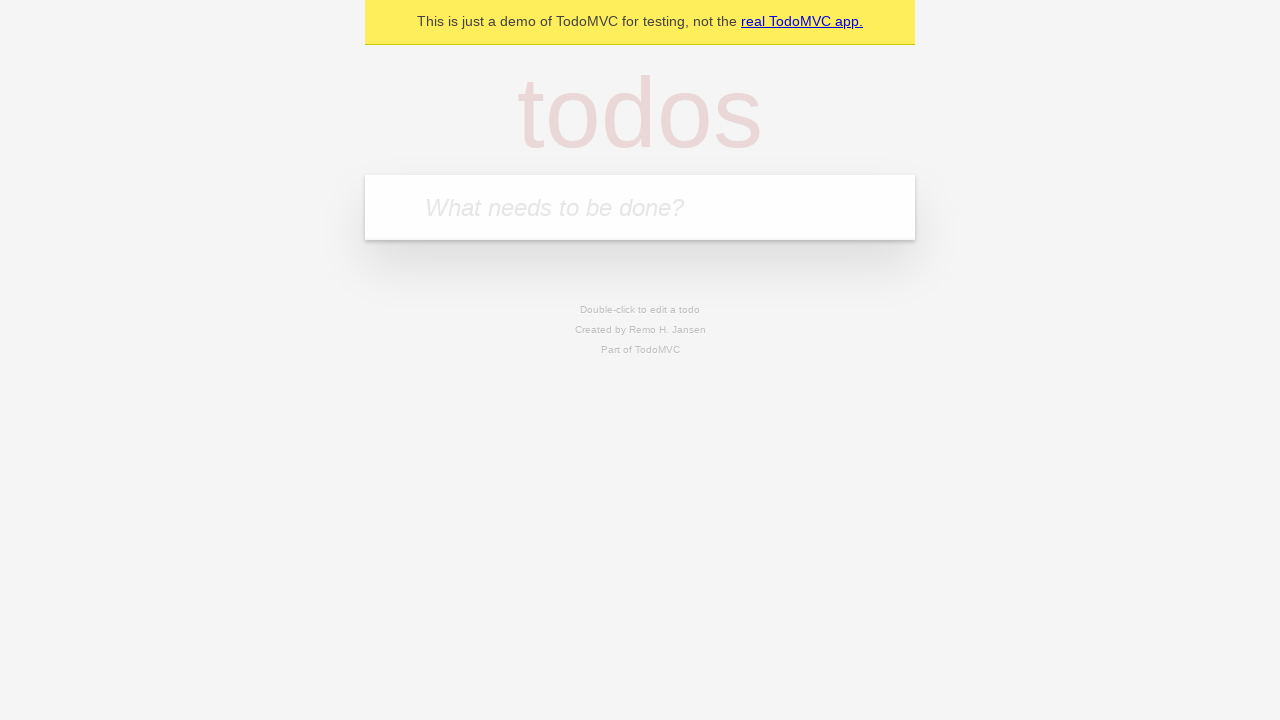

Filled new task input field with 'Mi Primer Tarea' on .new-todo
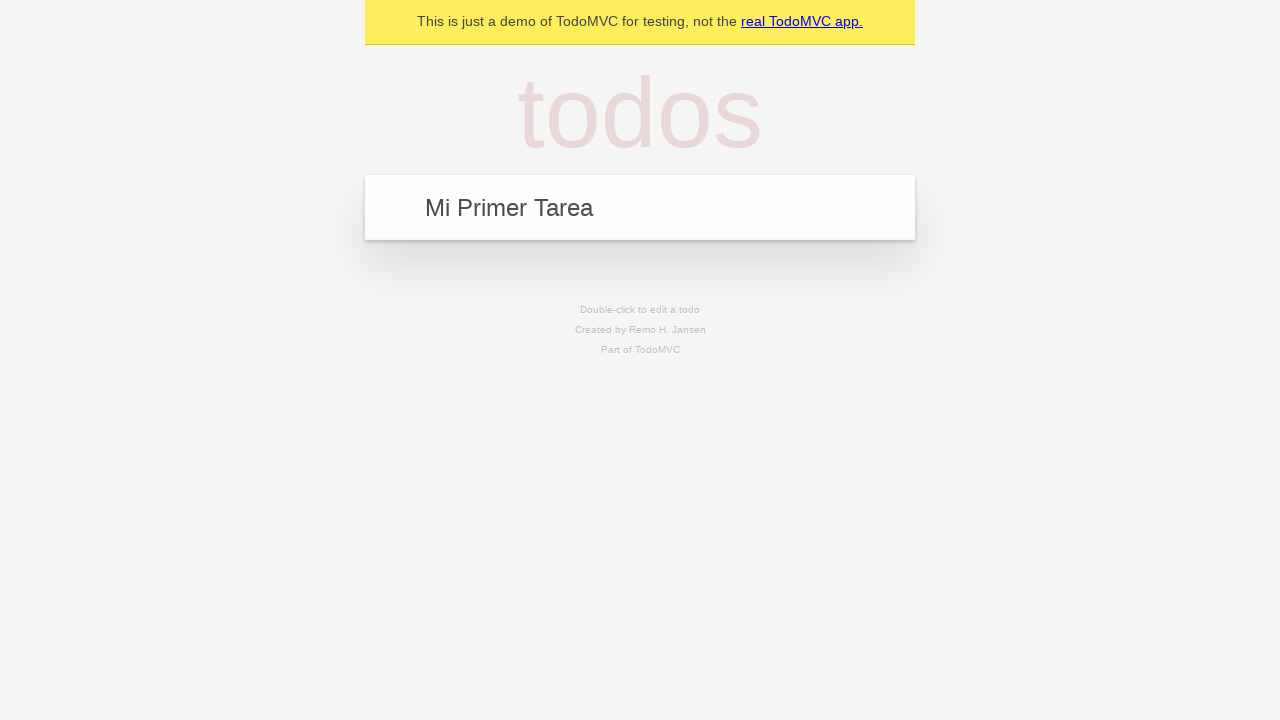

Pressed Enter to create the new task on .new-todo
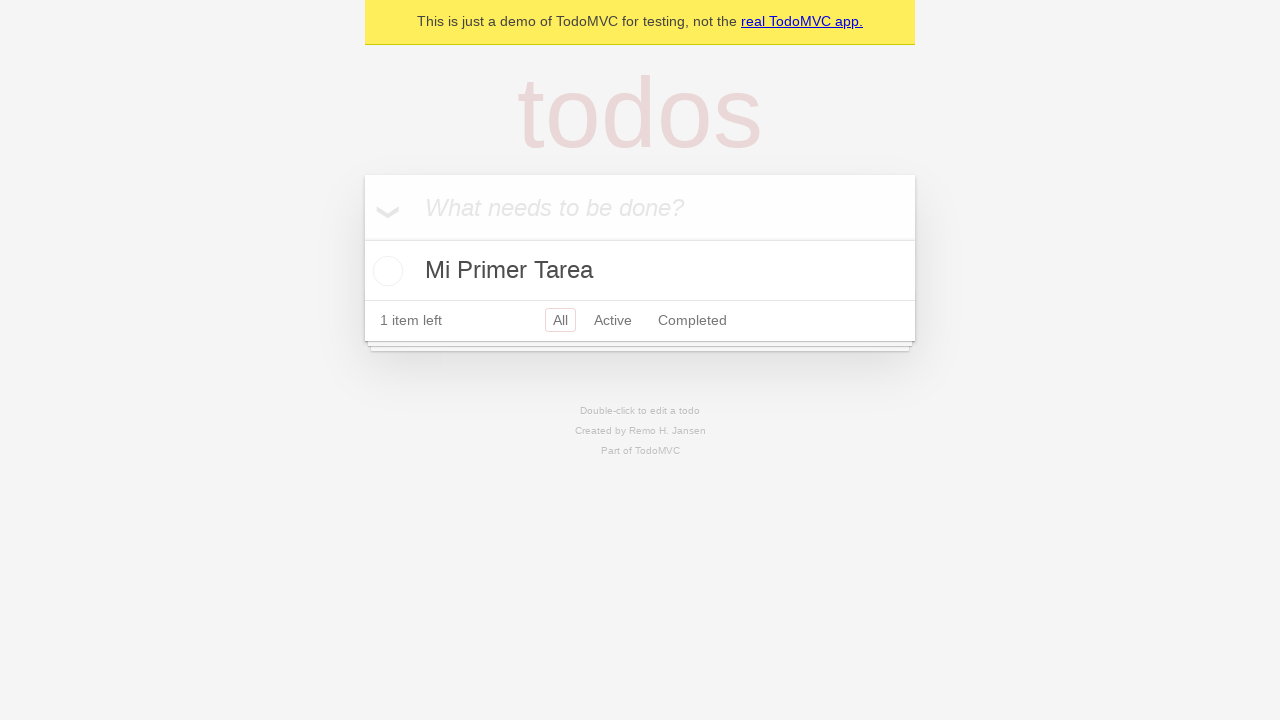

Task appeared in the todo list
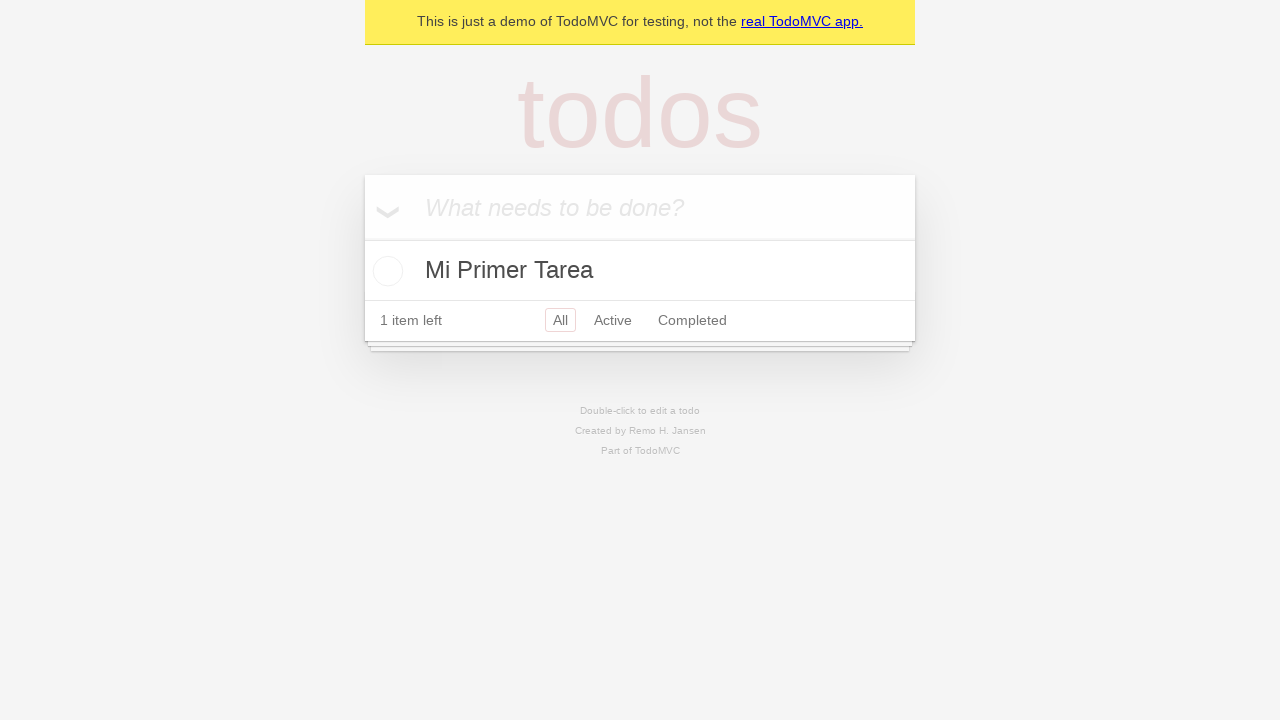

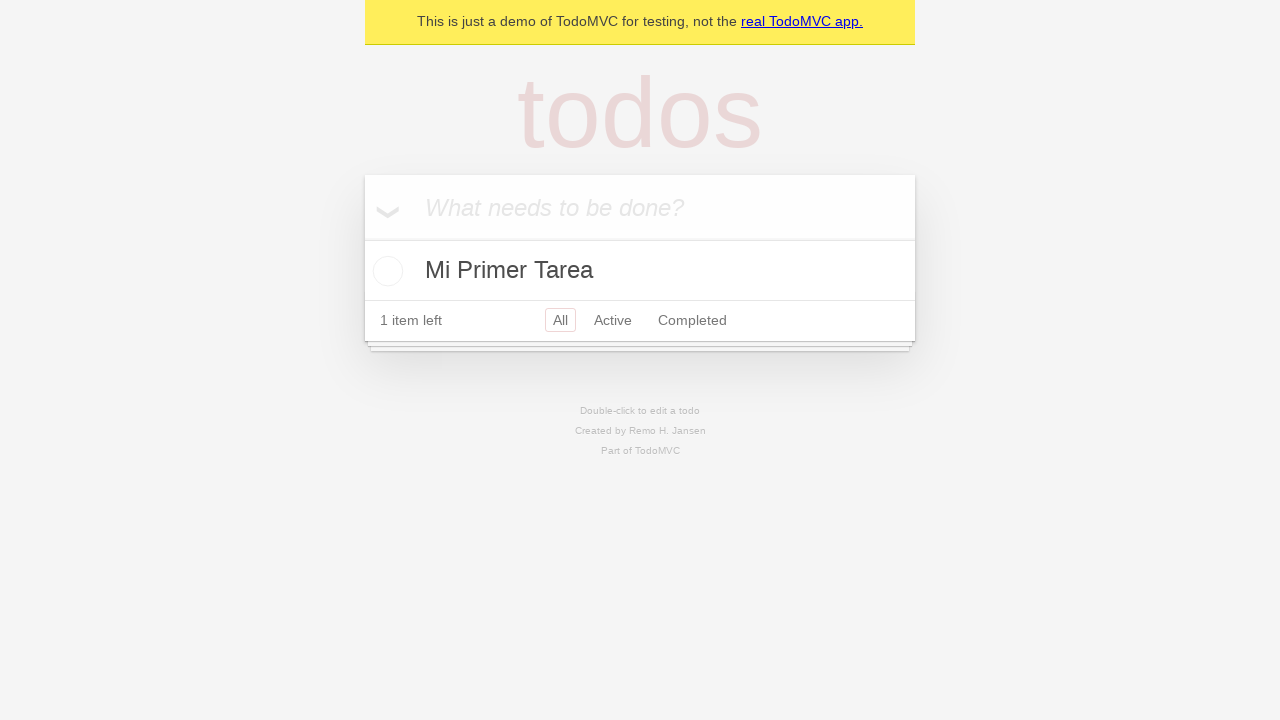